Tests runtime file upload functionality by creating a file in memory with text content and uploading it to a file upload component, then verifying the uploaded filename appears correctly.

Starting URL: https://www.htmlelements.com/demos/fileupload/multiple/index.htm

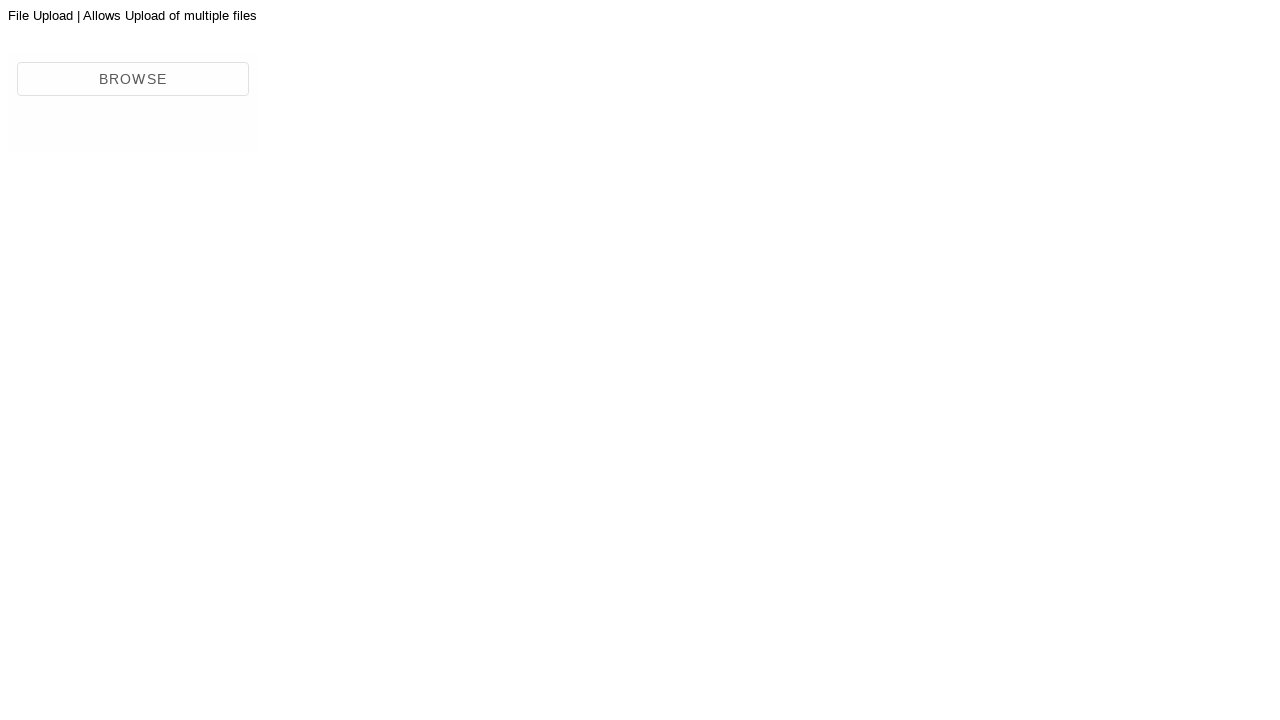

Set input files with runtime file 'runtimefile.txt' containing text content
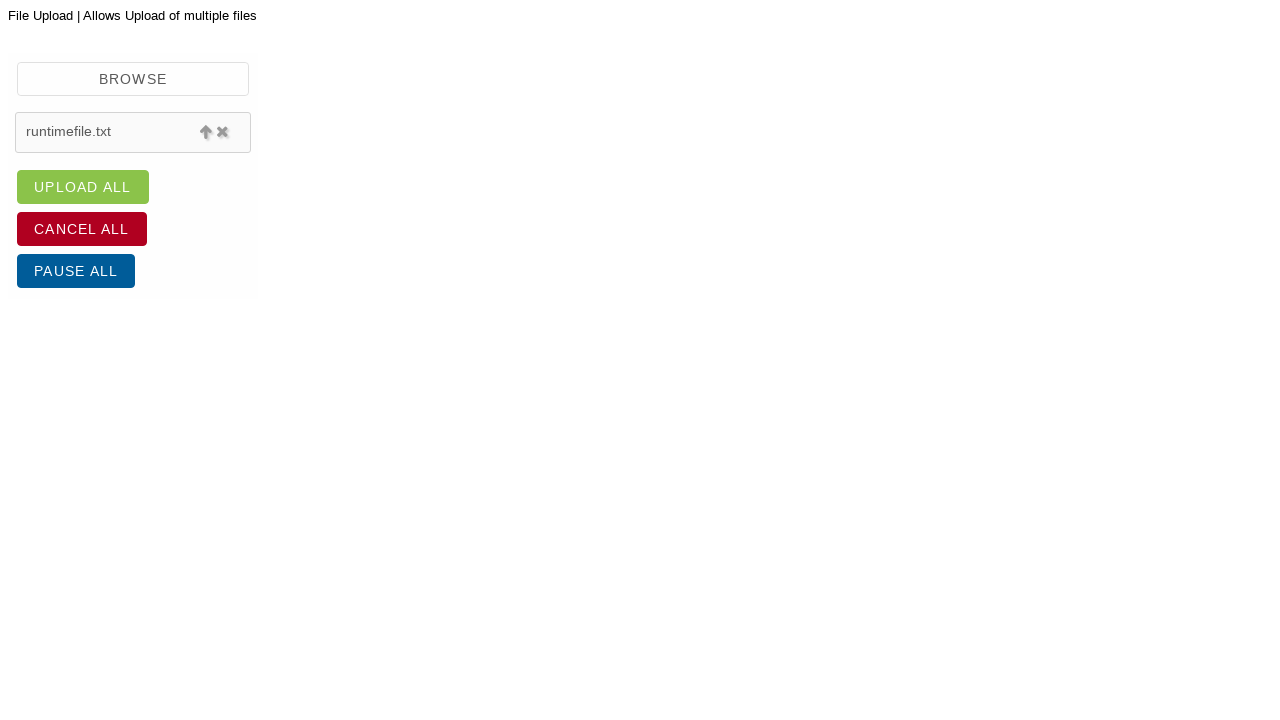

Waited for uploaded file to appear in the upload list
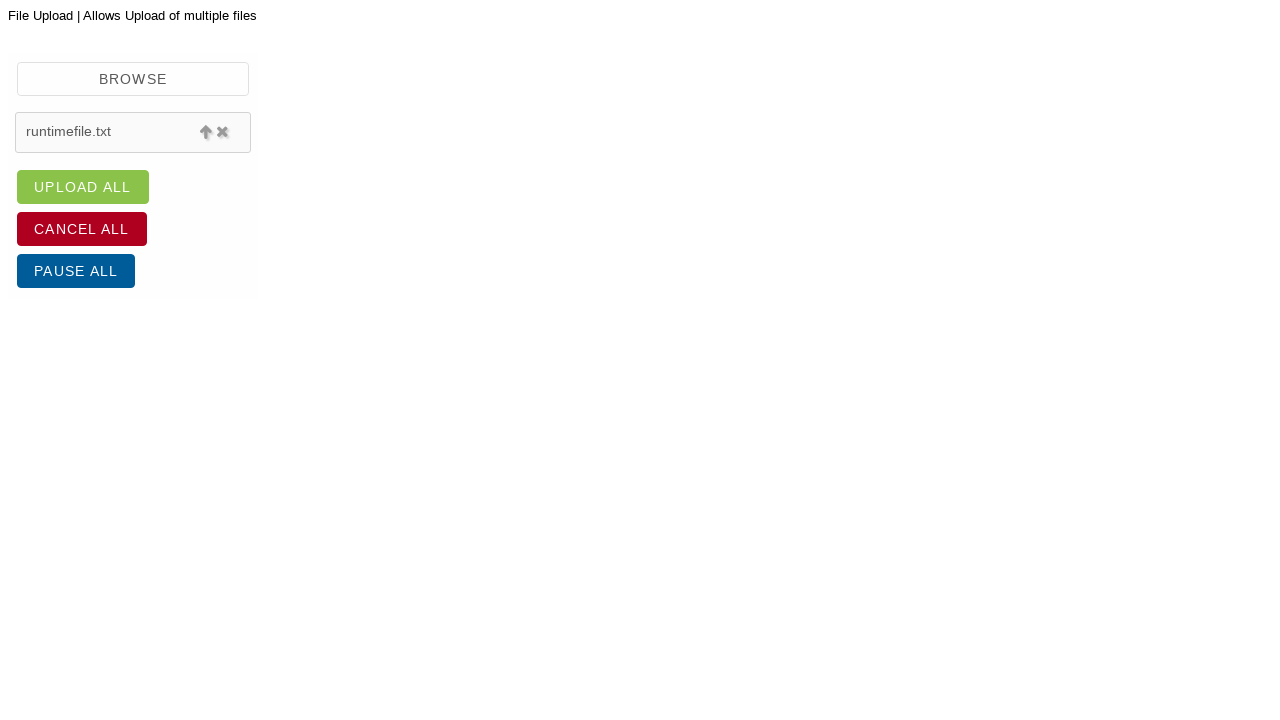

Verified that uploaded filename 'runtimefile.txt' is displayed correctly
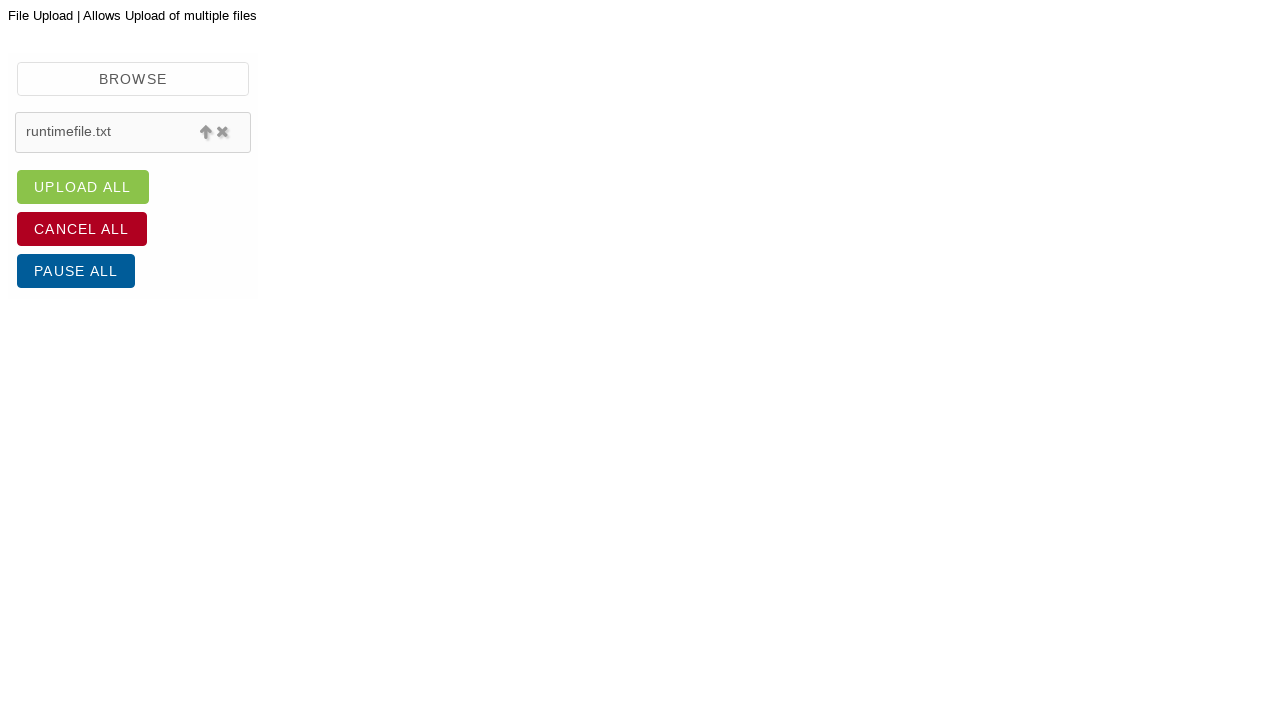

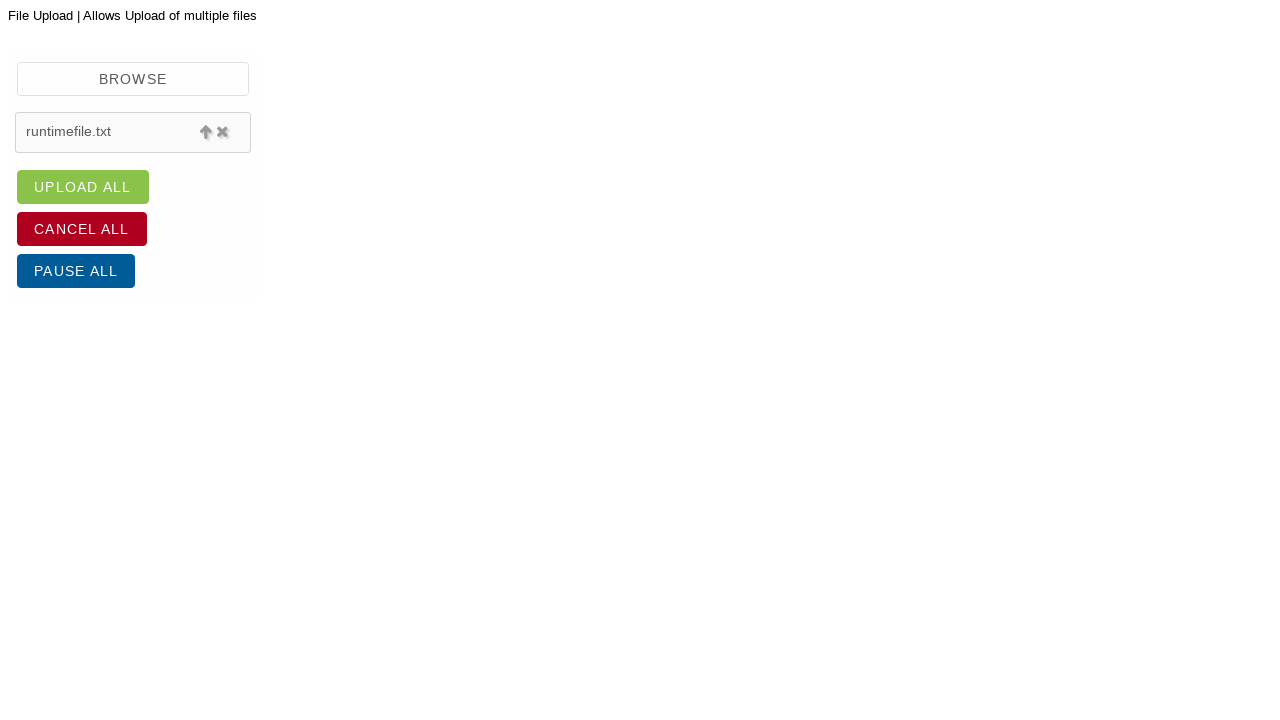